Tests an e-commerce grocery shopping flow by searching for products, adding specific items (Cashews and Carrot) to cart, verifying cart contents, and proceeding through checkout to place an order.

Starting URL: https://rahulshettyacademy.com/seleniumPractise/#/

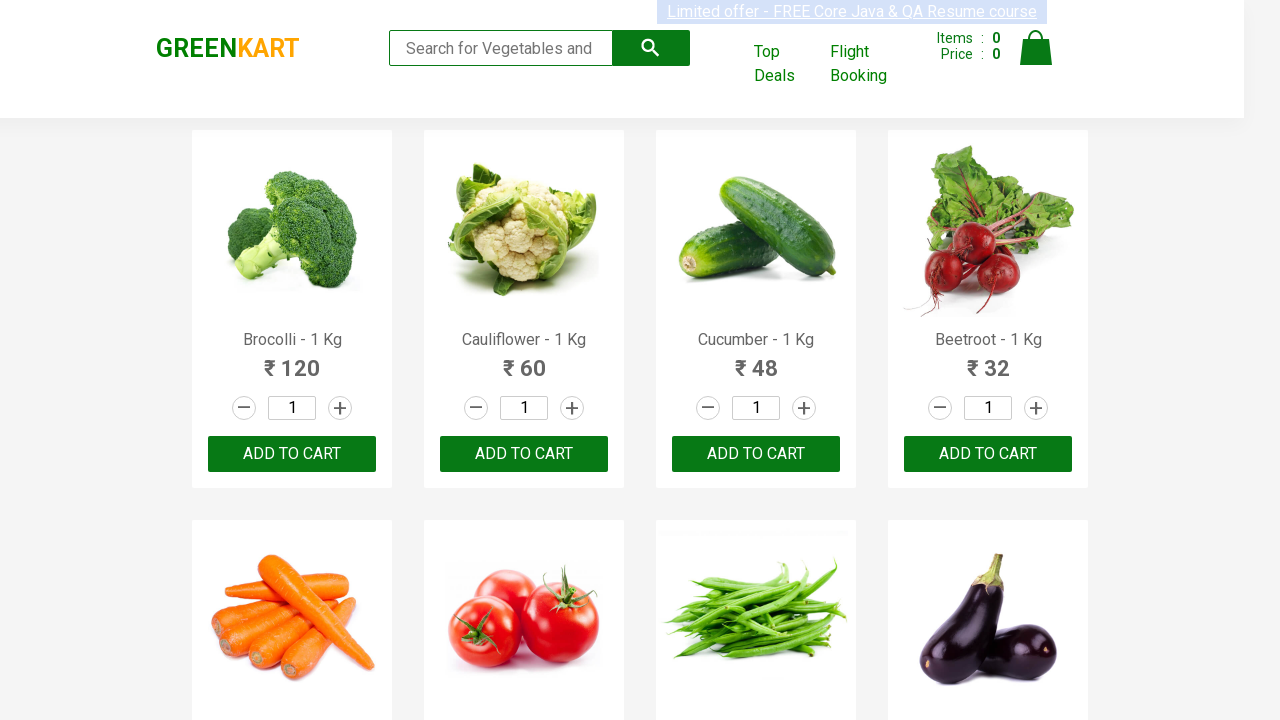

Filled search box with 'ca' to find products starting with 'ca' on .search-keyword
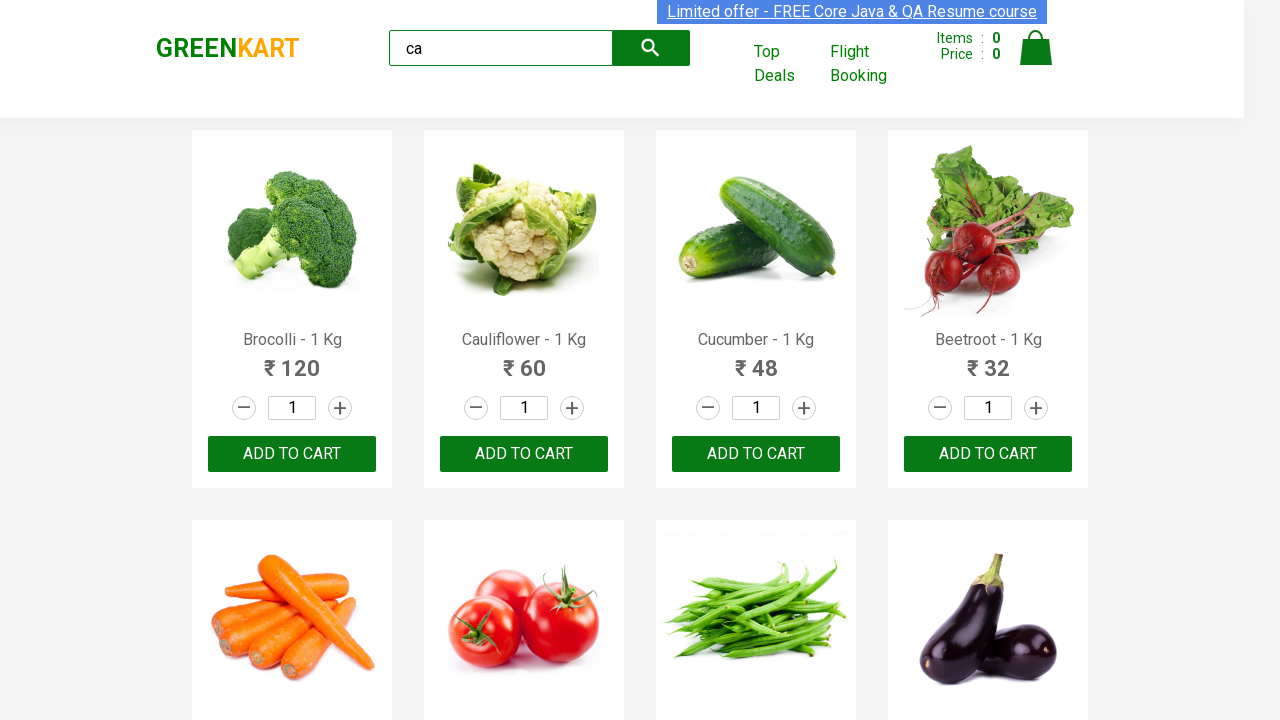

Waited 2 seconds for products to load
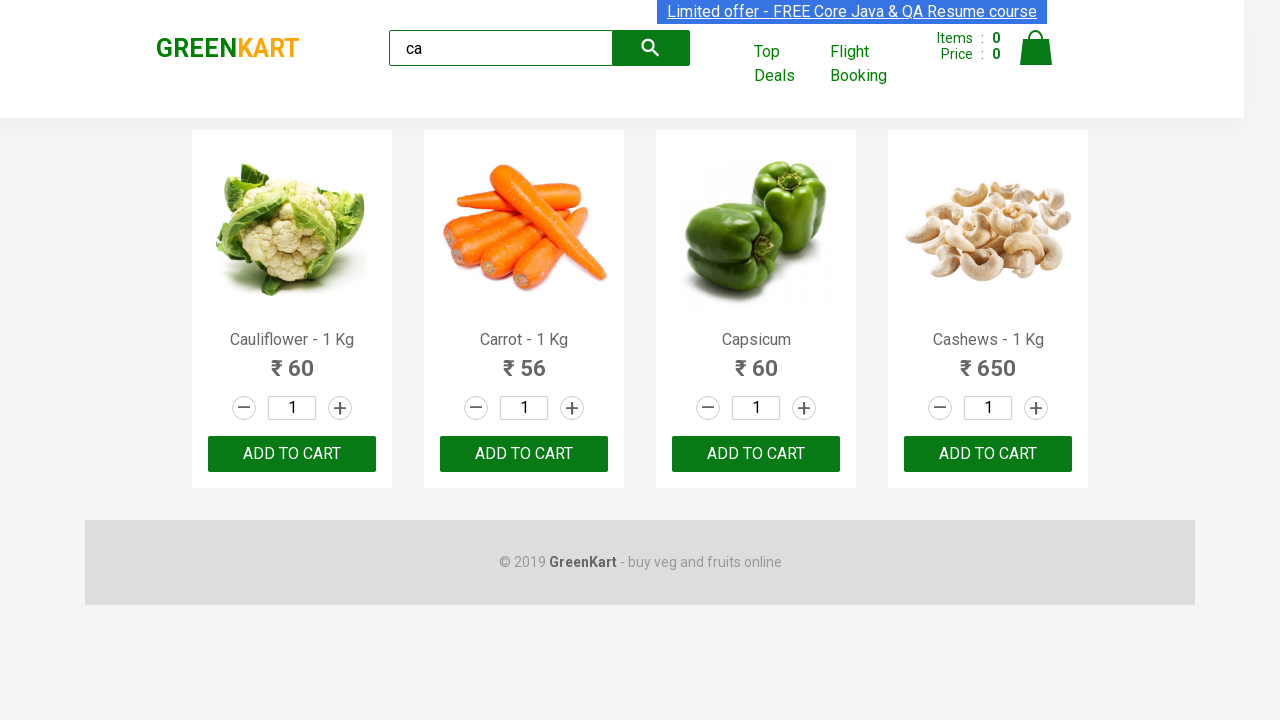

Products became visible on the page
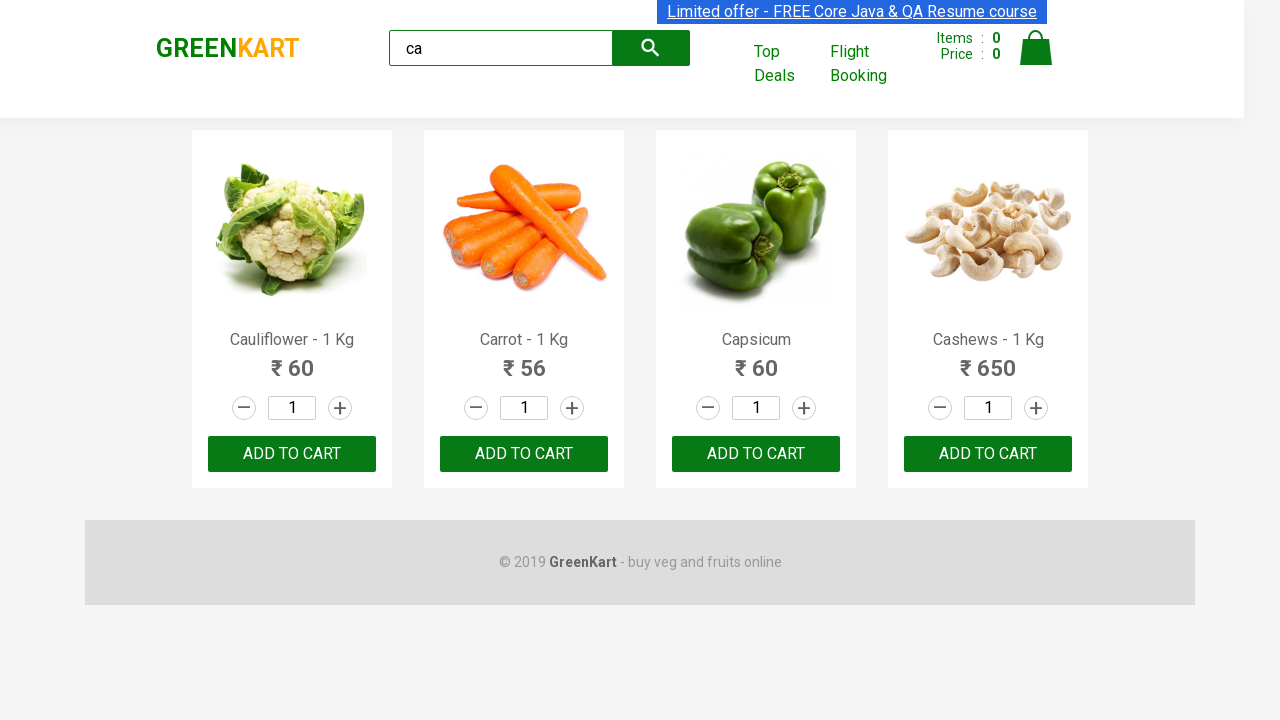

Clicked 'Add to Cart' button for Carrot - 1 Kg at (524, 454) on .products .product >> nth=1 >> button
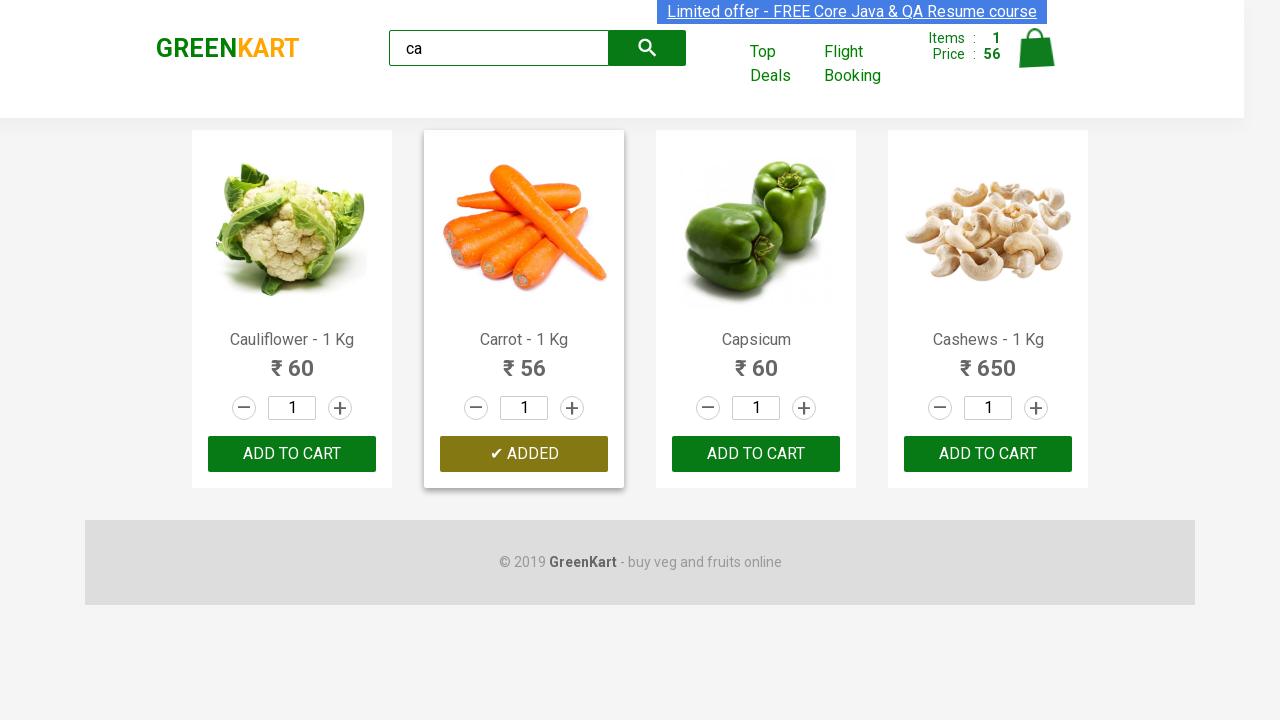

Clicked 'Add to Cart' button for Cashews - 1 Kg at (988, 454) on .products .product >> nth=3 >> button
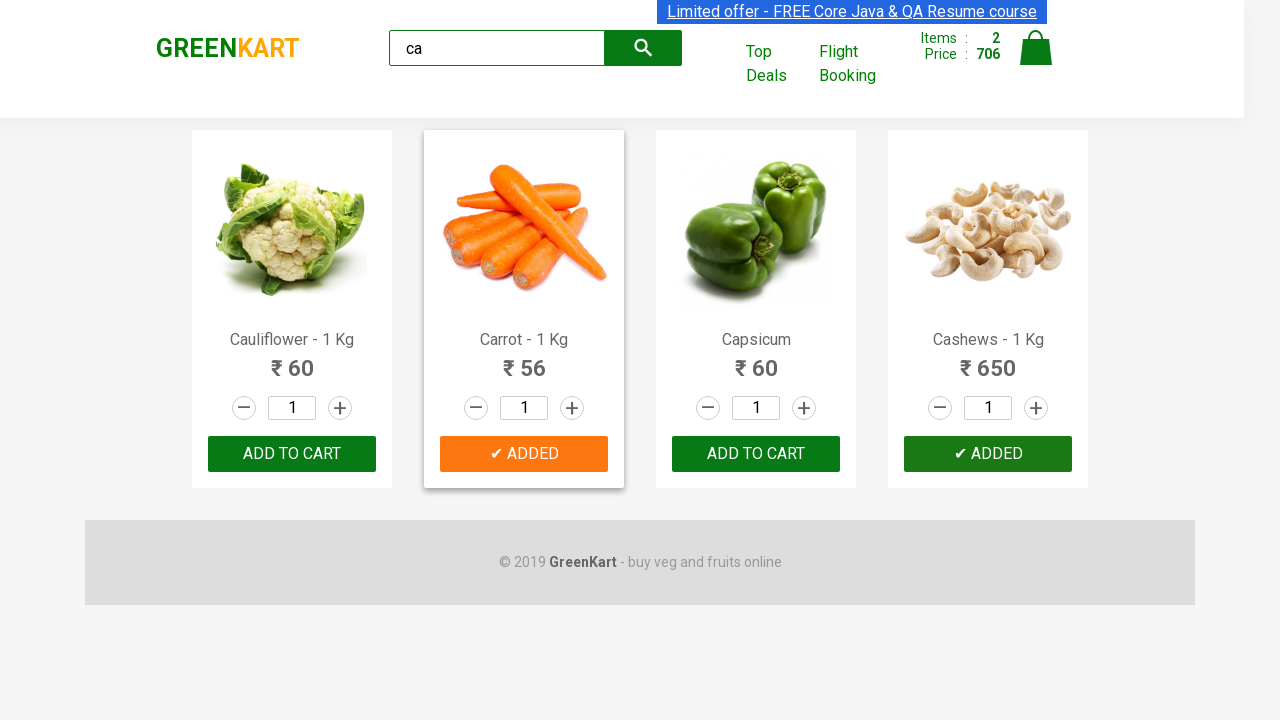

Clicked on cart icon to view cart at (1036, 48) on .cart-icon > img
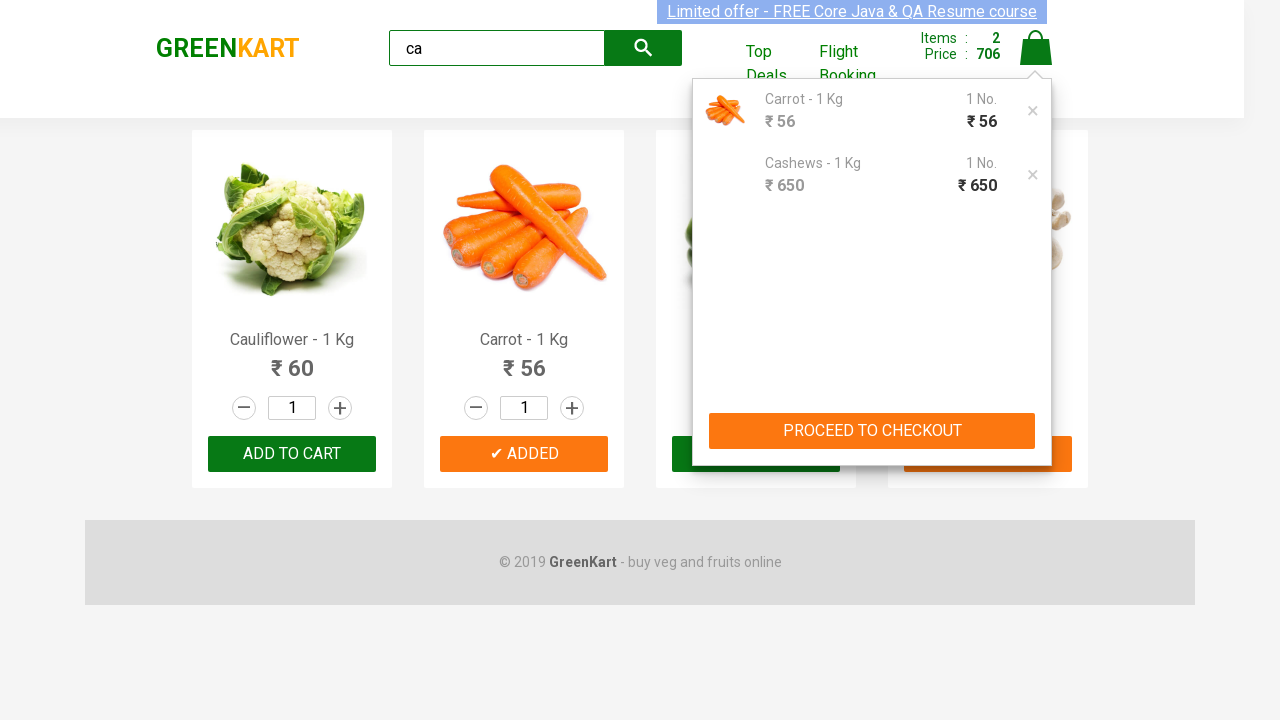

Cart items became visible
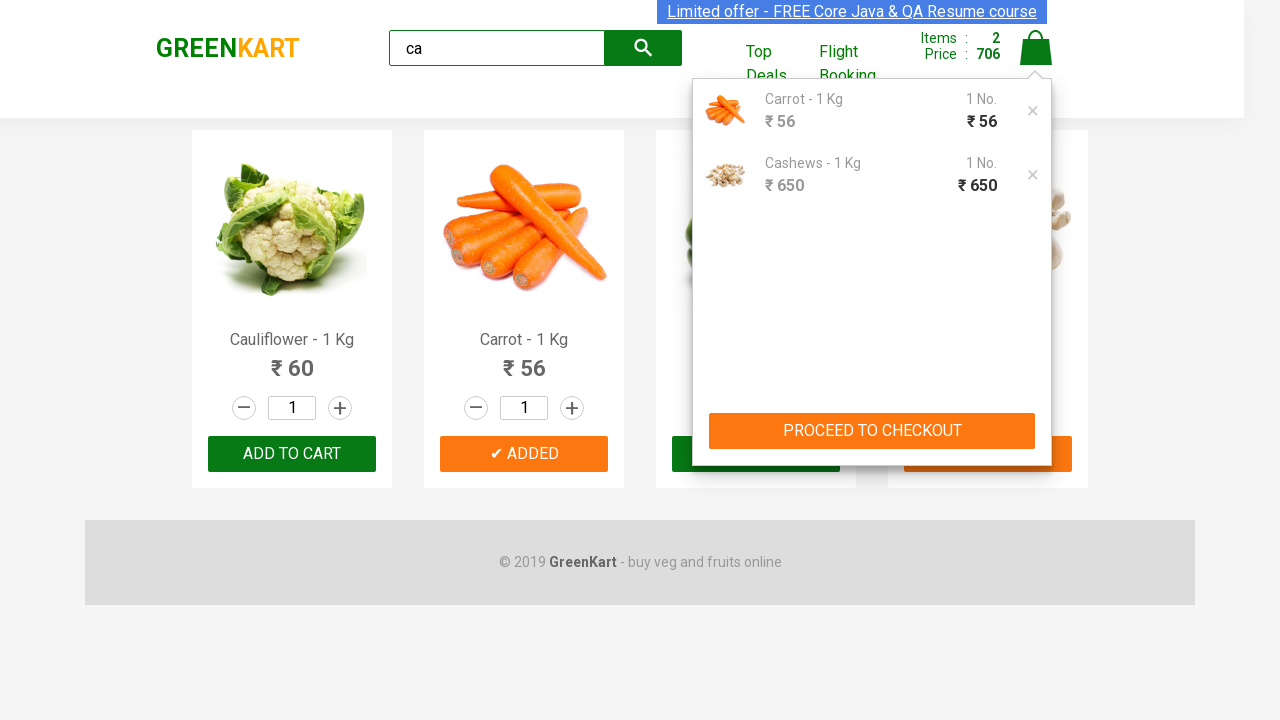

Verified cart contains product: Carrot - 1 Kg
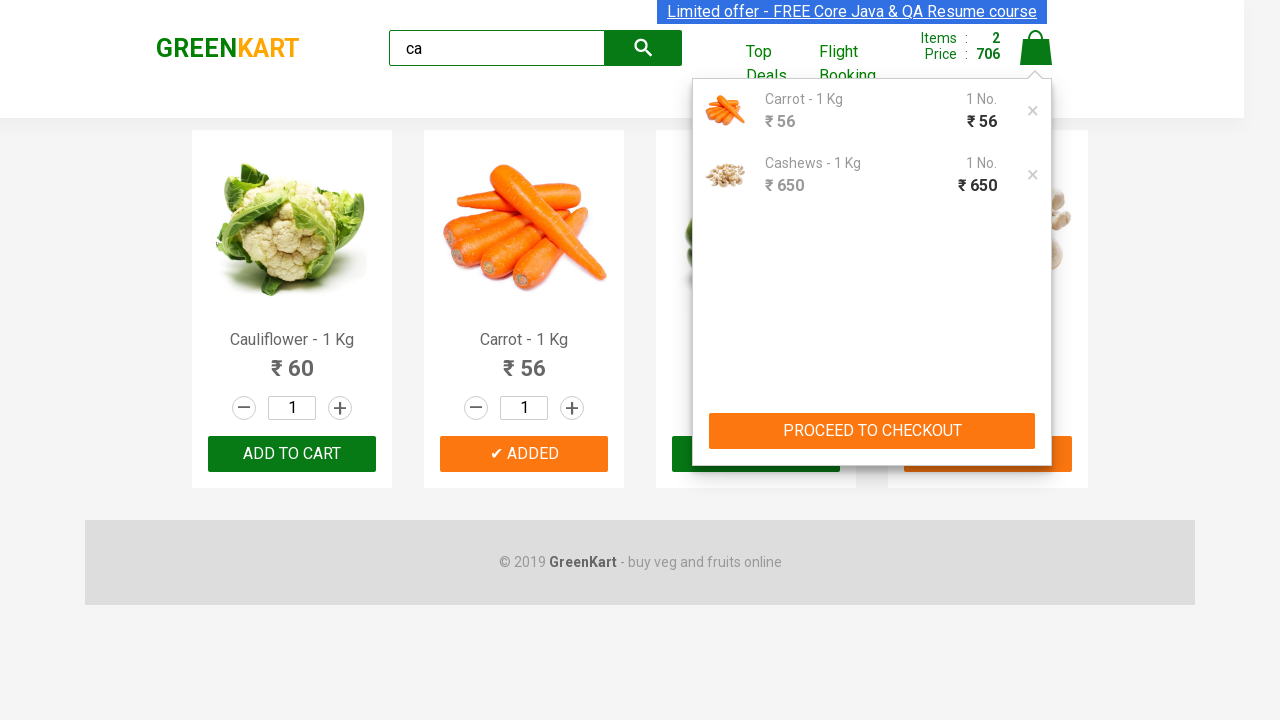

Verified cart contains product: Cashews - 1 Kg
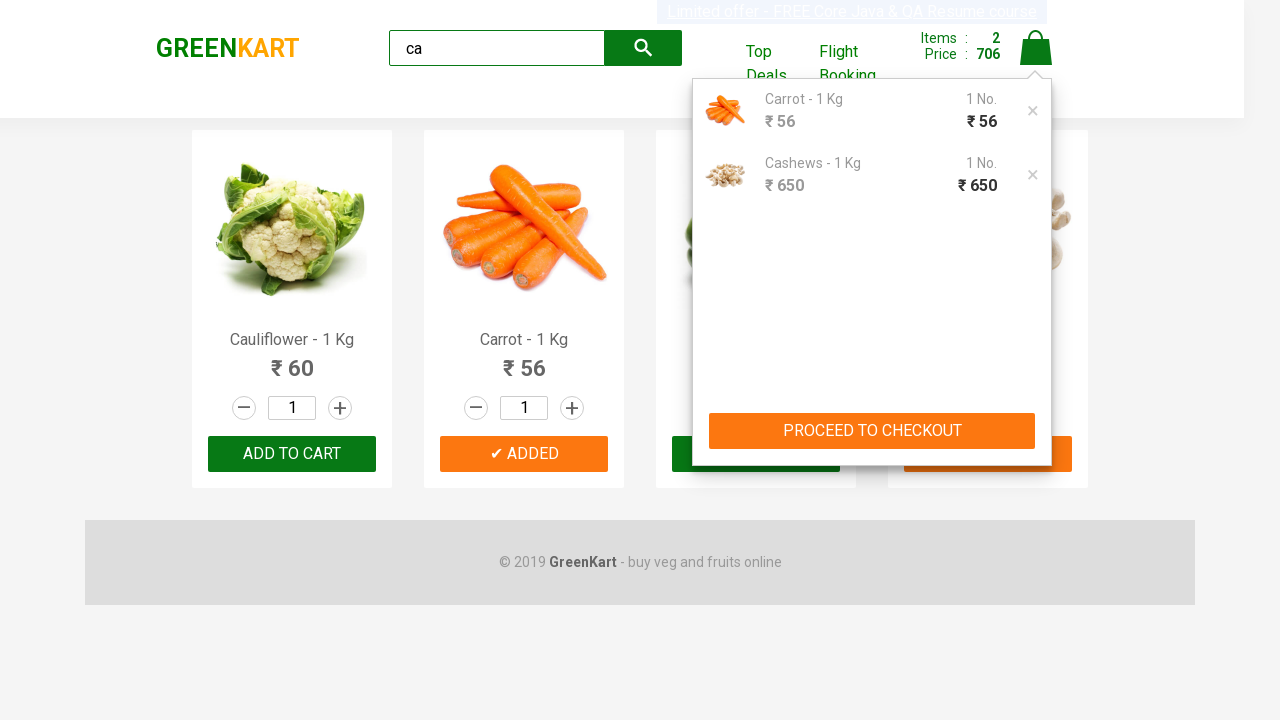

Verified cart contains product: Carrot - 1 Kg
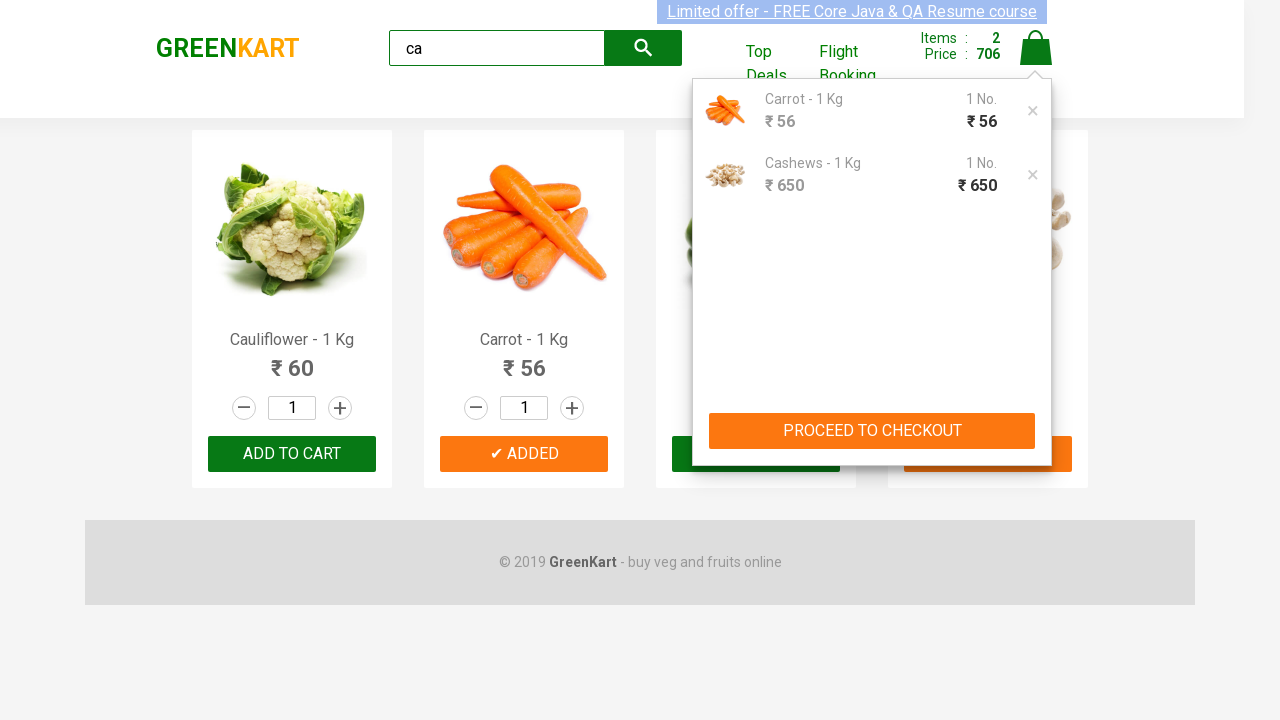

Verified cart contains product: Cashews - 1 Kg
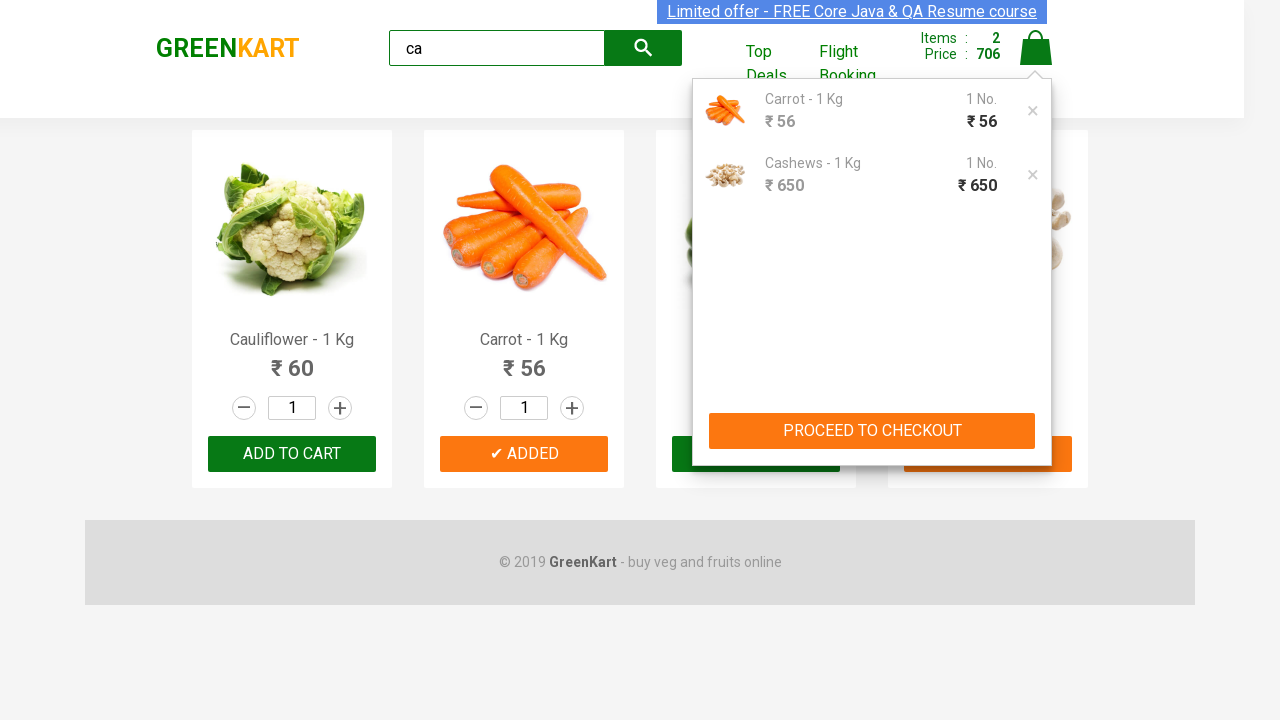

Clicked 'Proceed to Checkout' button at (872, 431) on text=PROCEED TO CHECKOUT
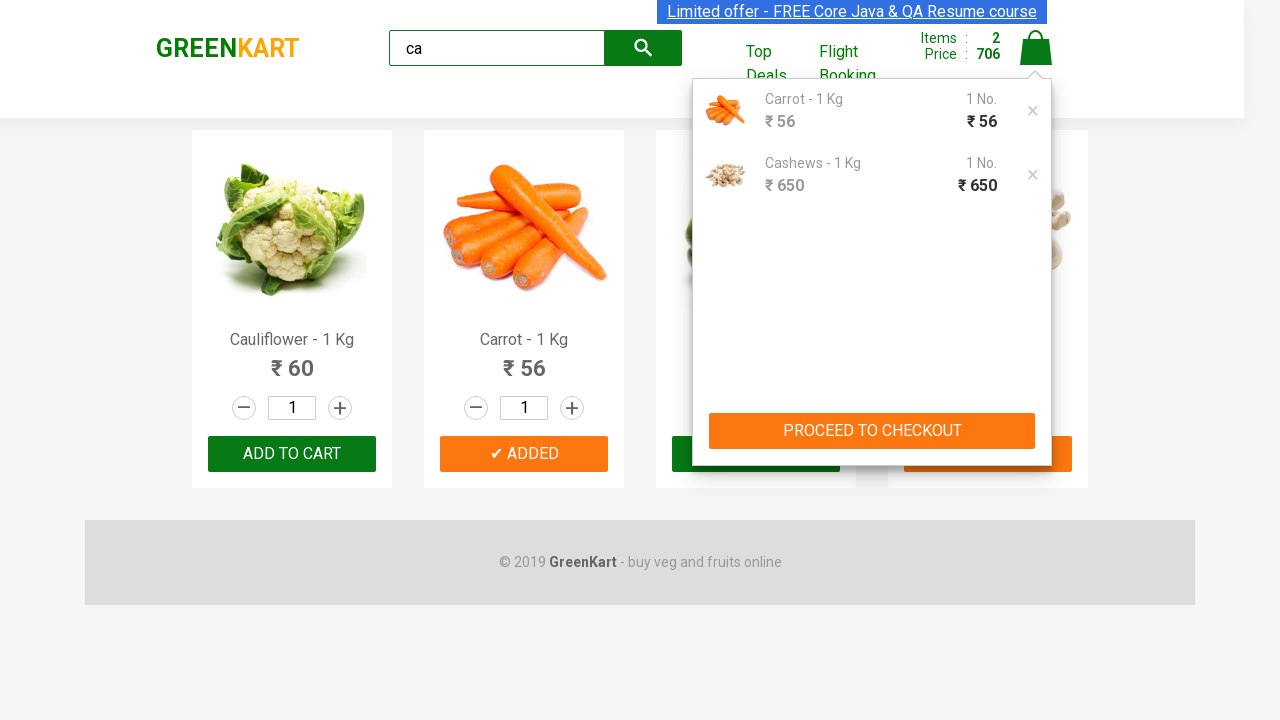

Waited 2 seconds for checkout page to load
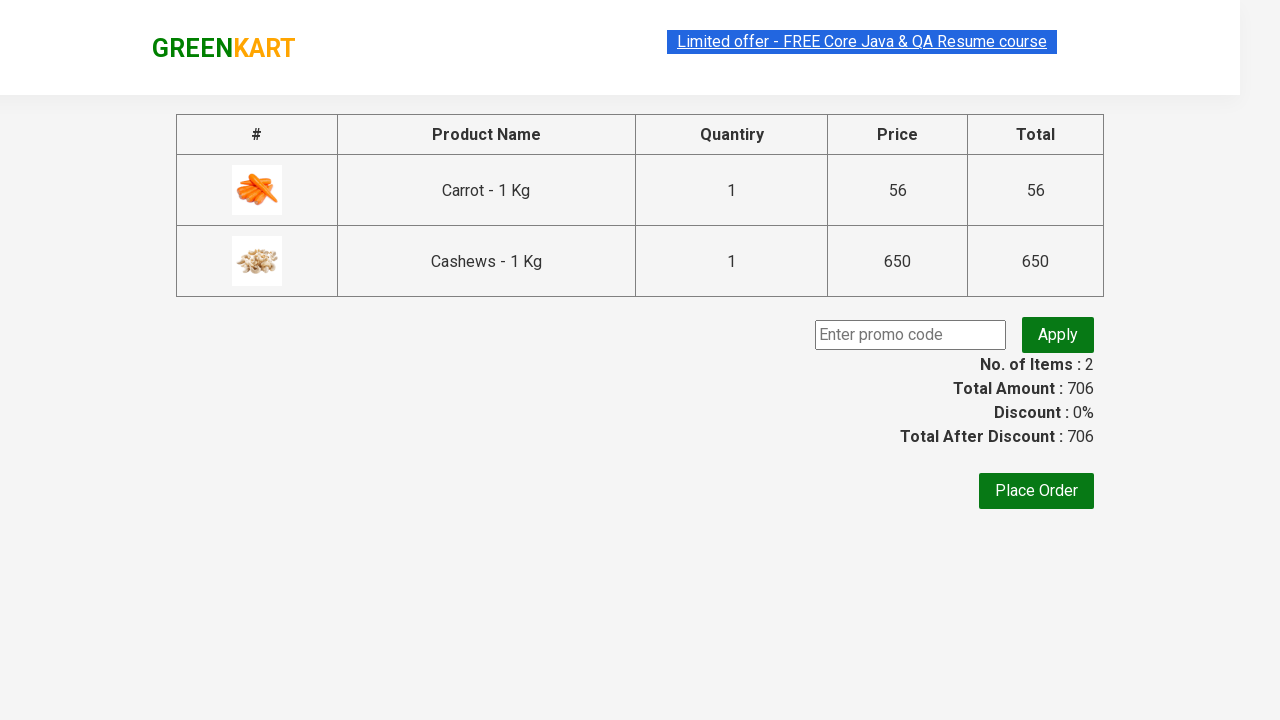

Clicked 'Place Order' button to complete purchase at (1036, 491) on text=Place Order
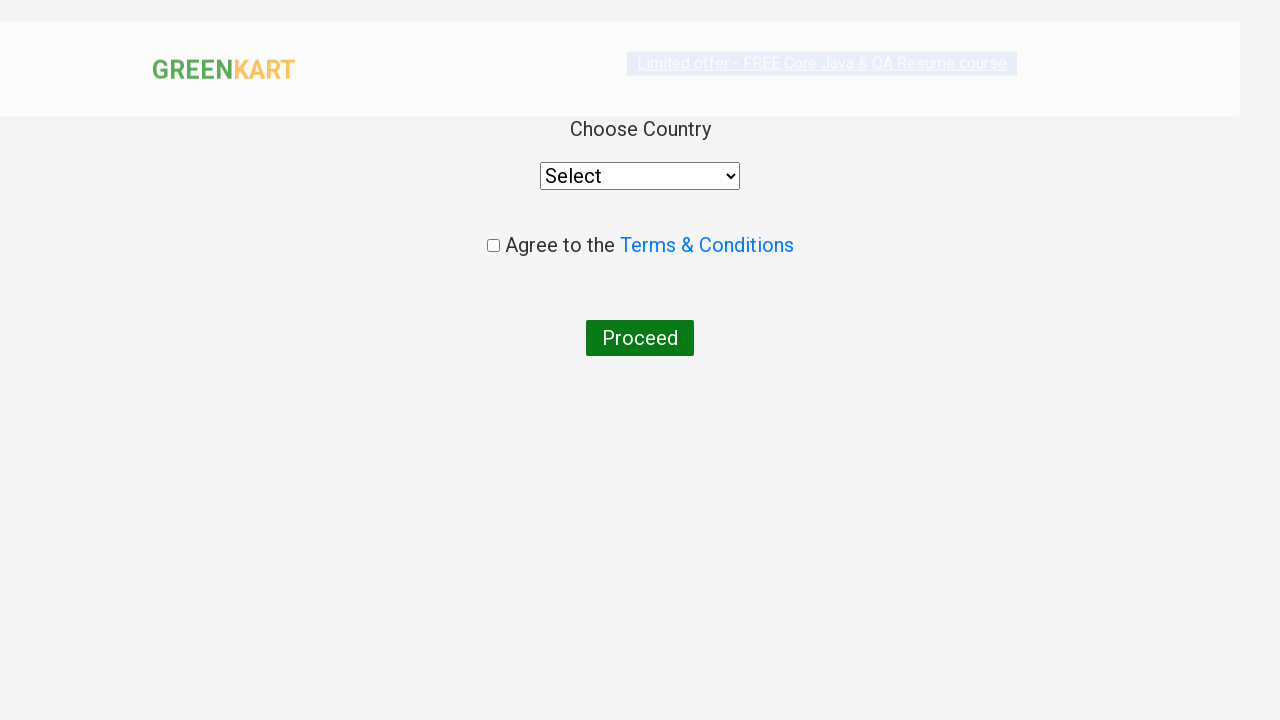

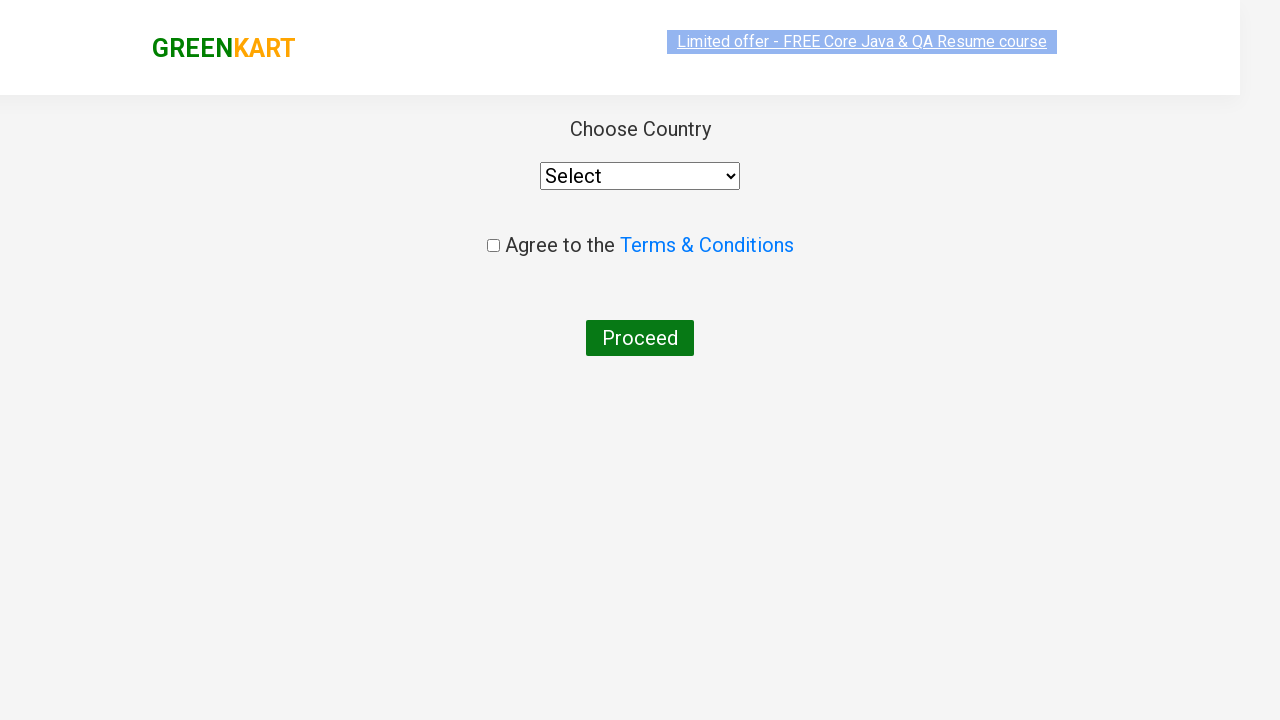